Navigates to Greenstech selenium course page, scrolls to Job Openings and then to Online Classroom

Starting URL: https://greenstech.in/selenium-course-content.html

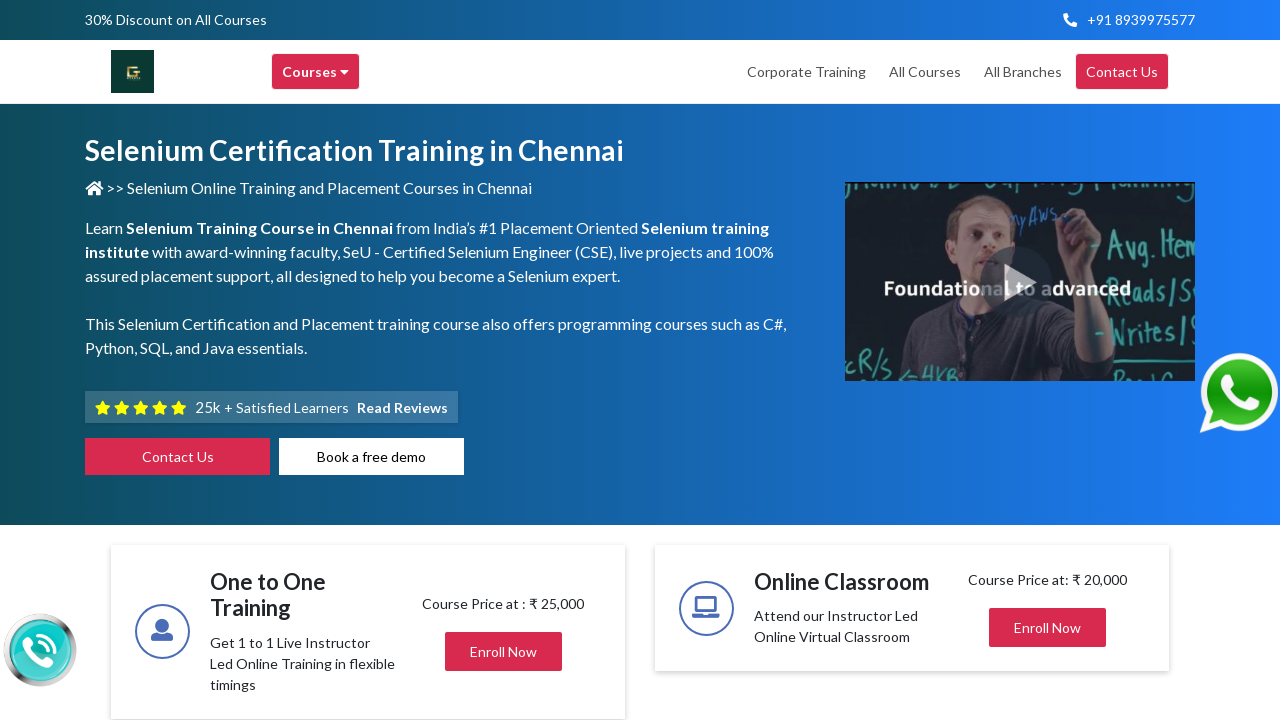

Navigated to Greenstech Selenium course content page
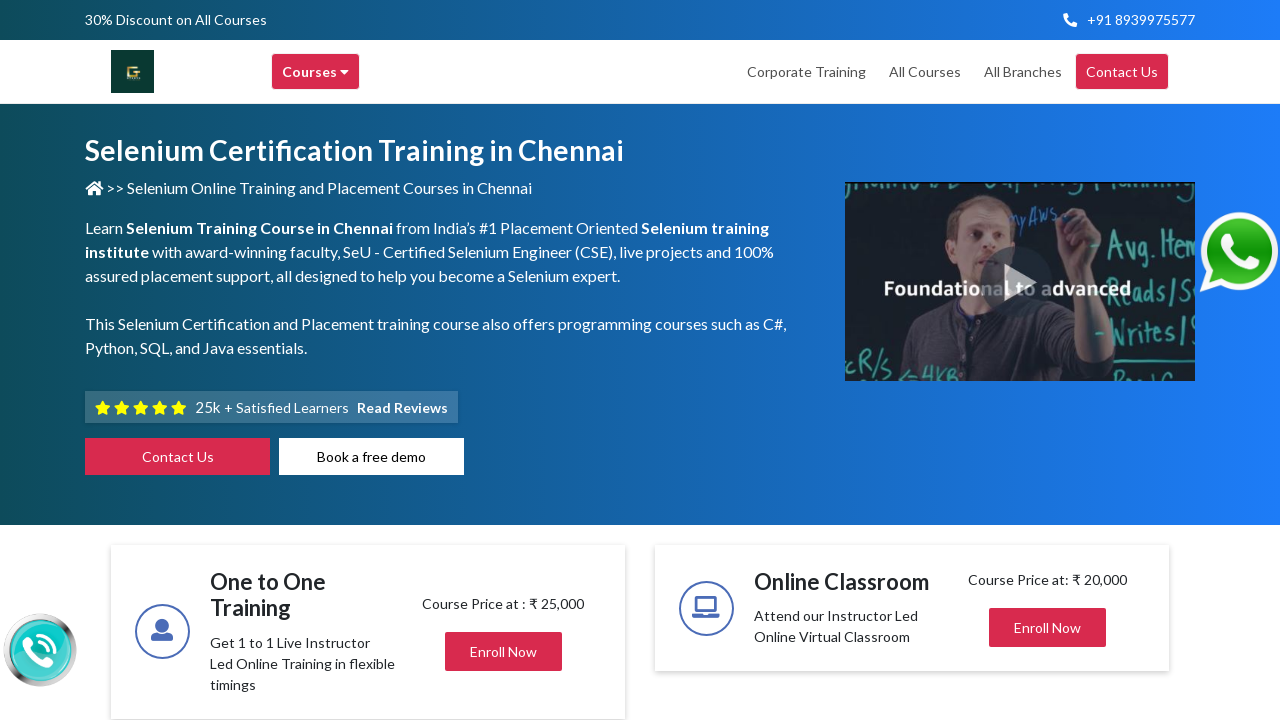

Scrolled to Job Openings section
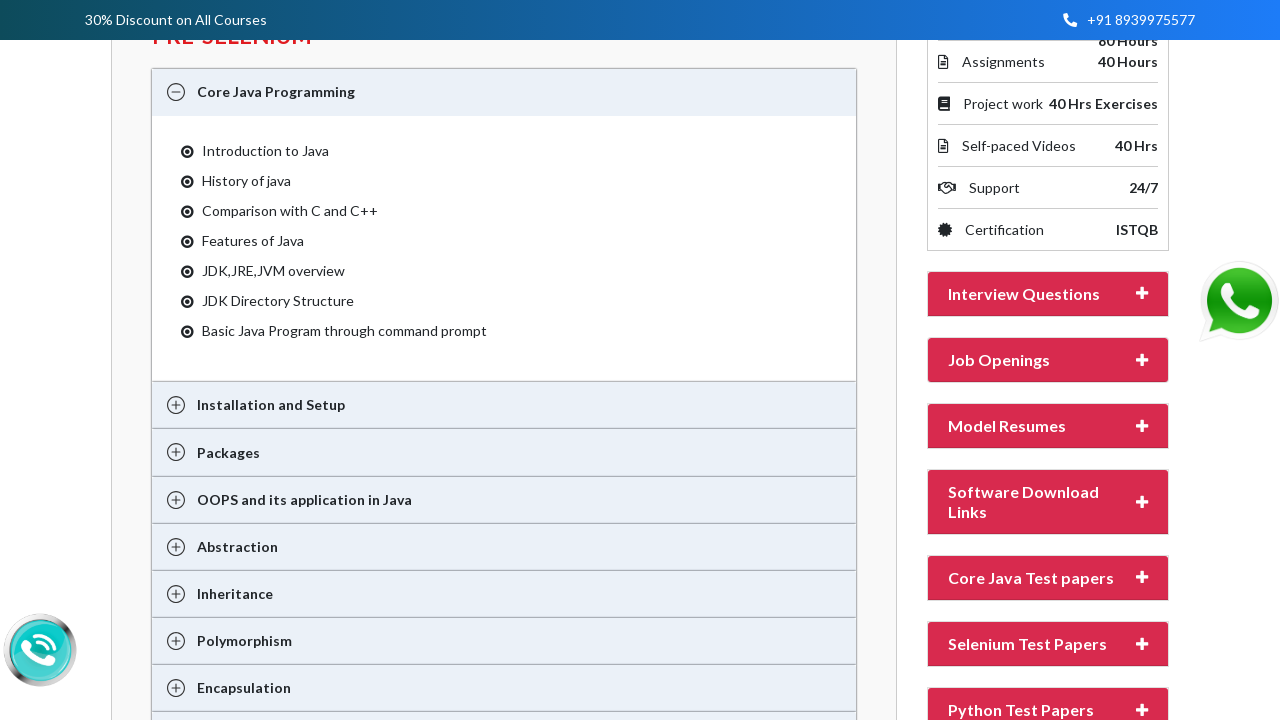

Scrolled to Online Classroom section
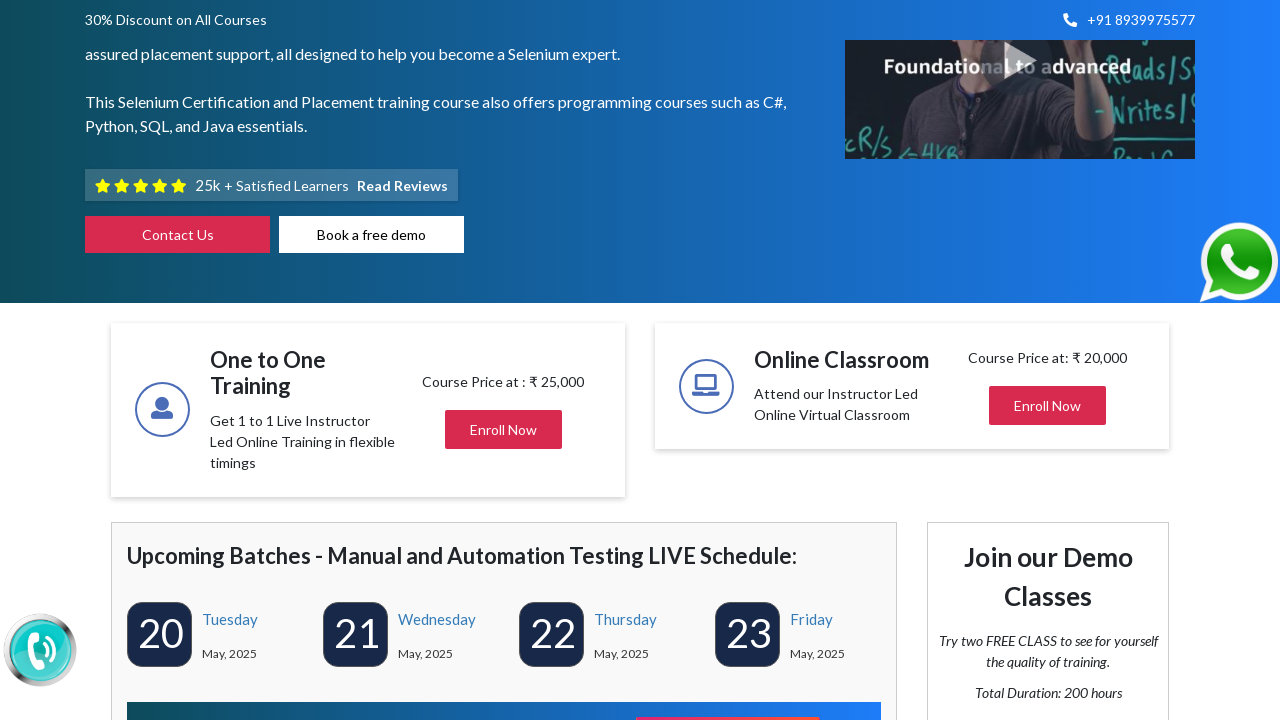

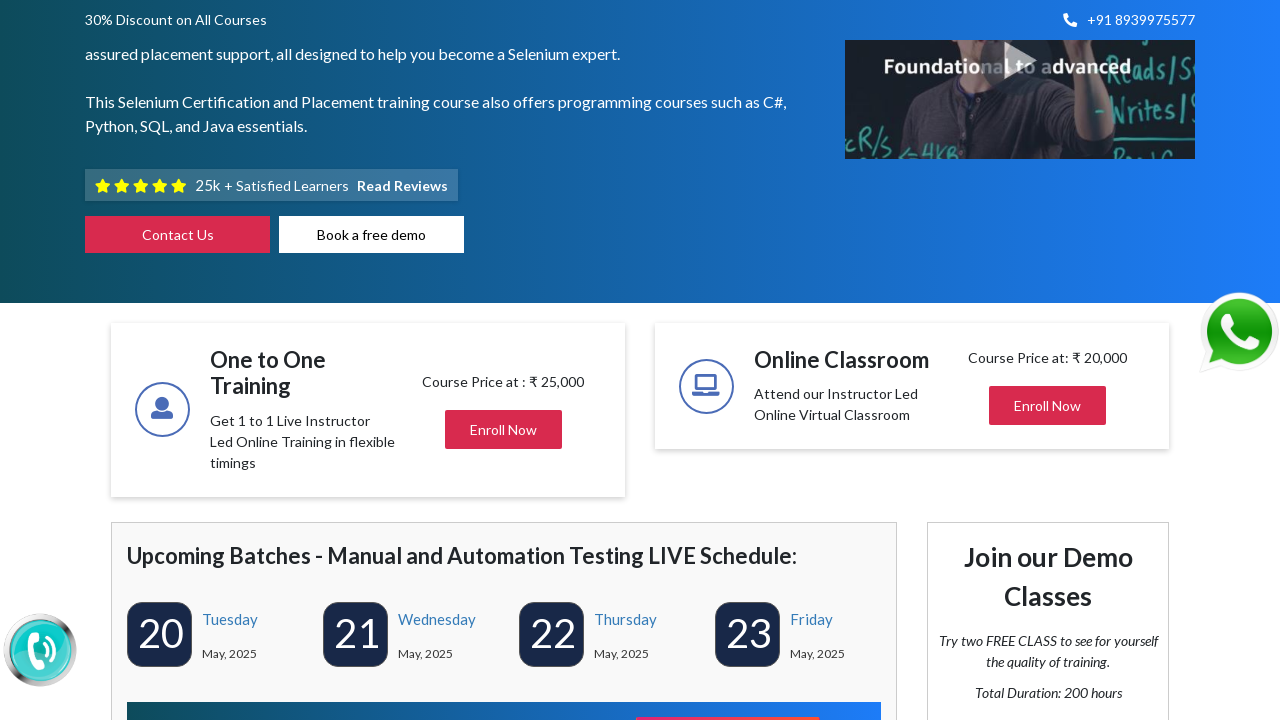